Navigates to a page with loading images and waits for a specific image element to become visible

Starting URL: https://bonigarcia.dev/selenium-webdriver-java/loading-images.html

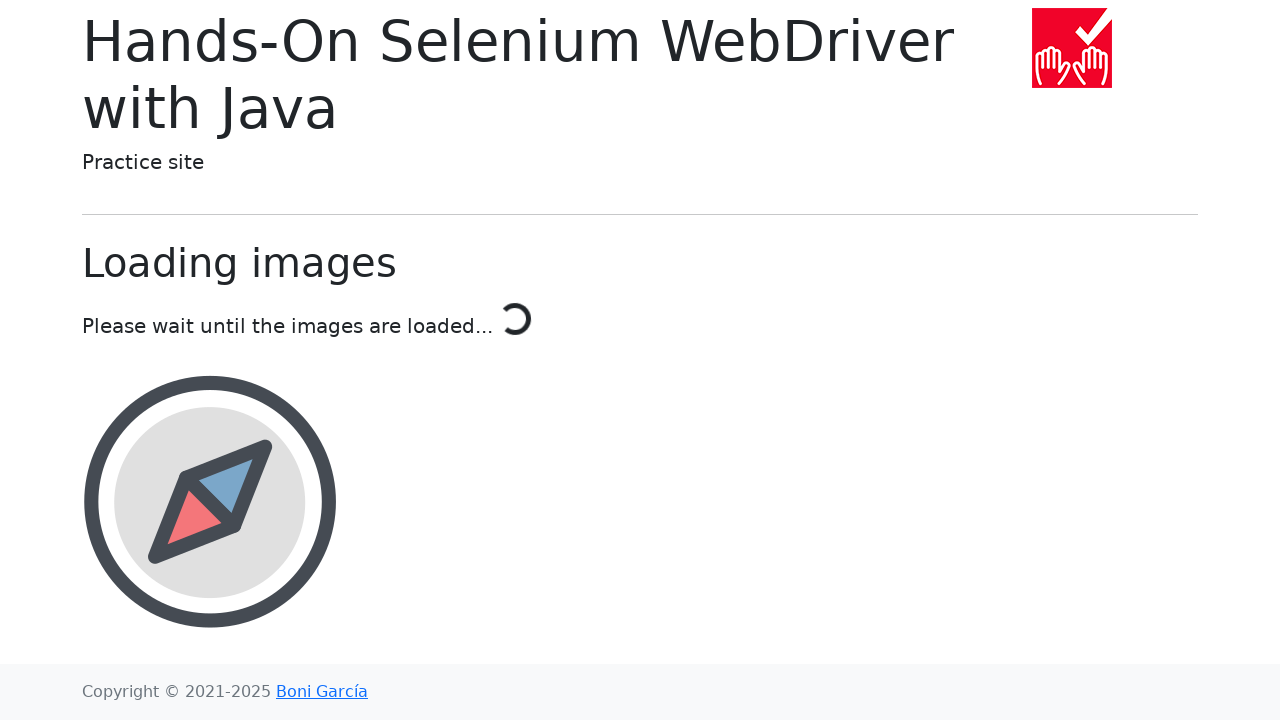

Navigated to loading images page
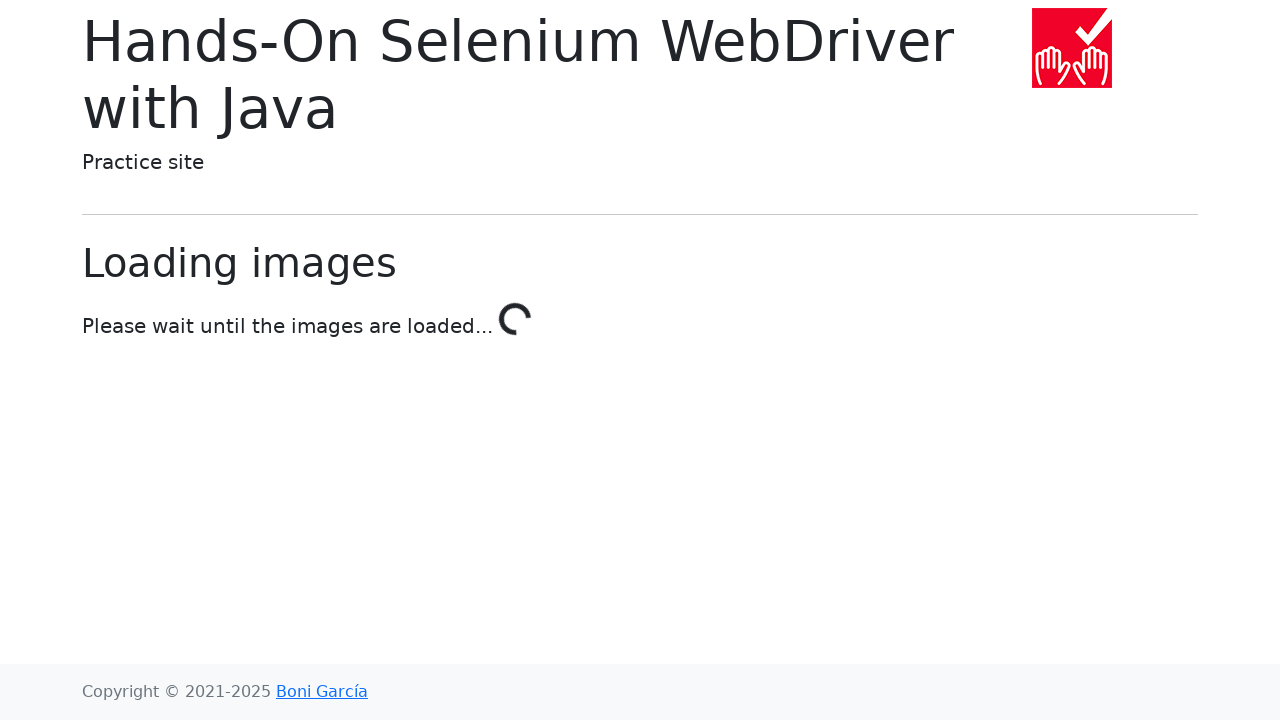

Award image element became visible
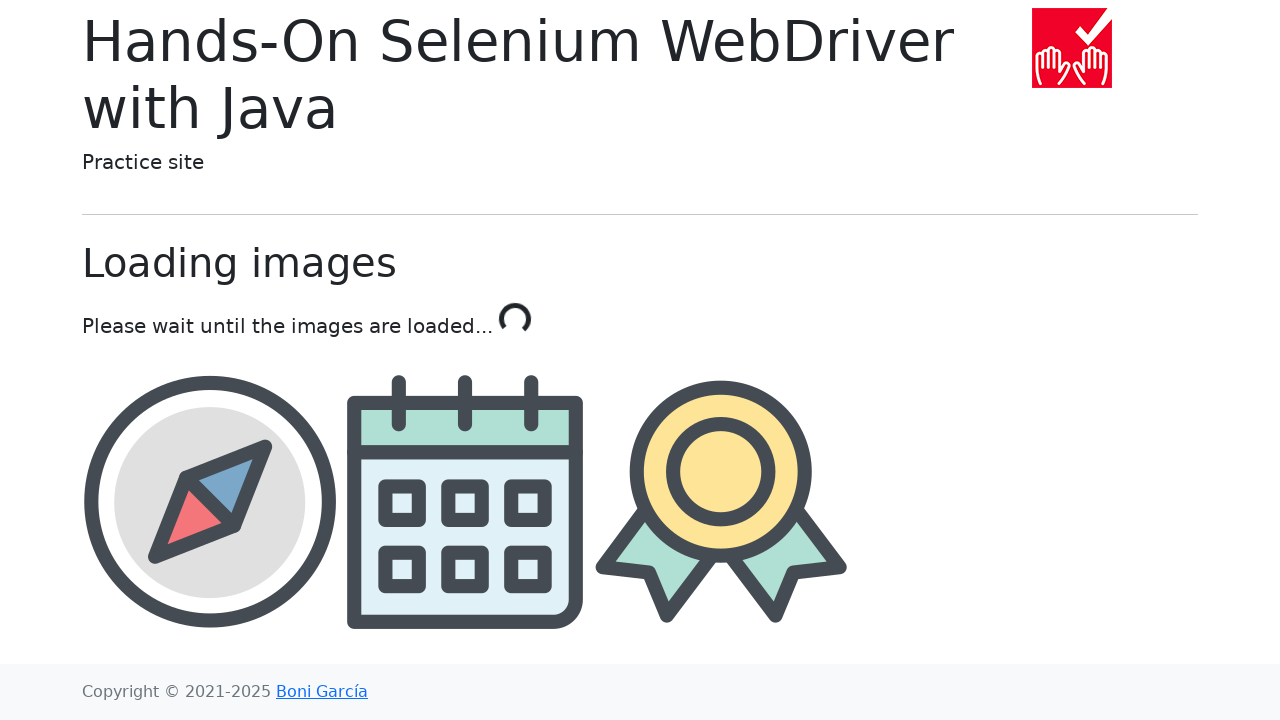

Located award image element
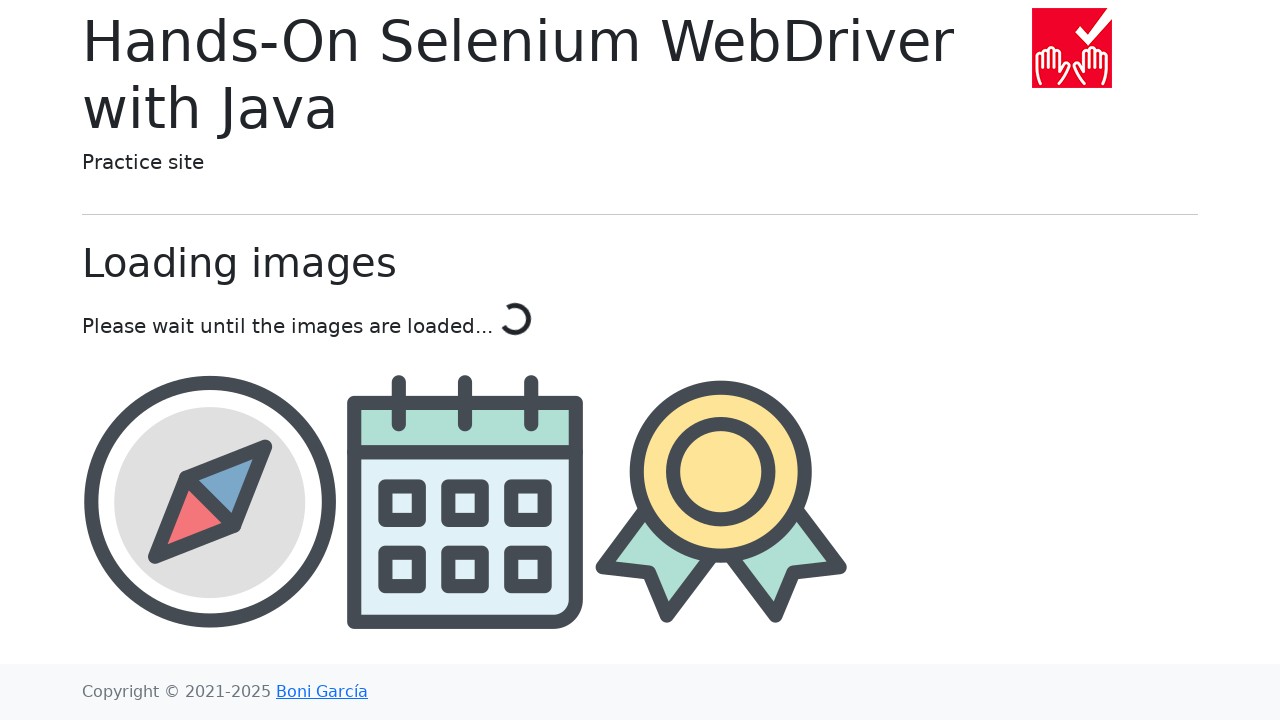

Award image is fully visible and ready
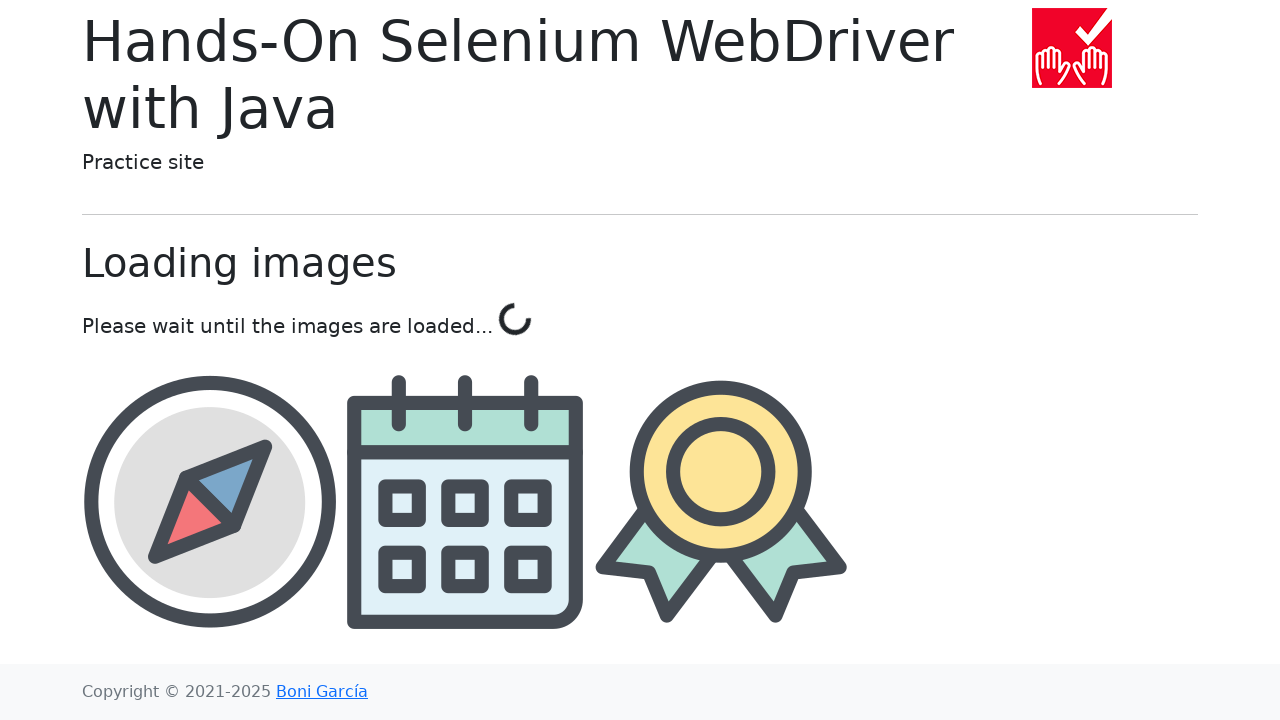

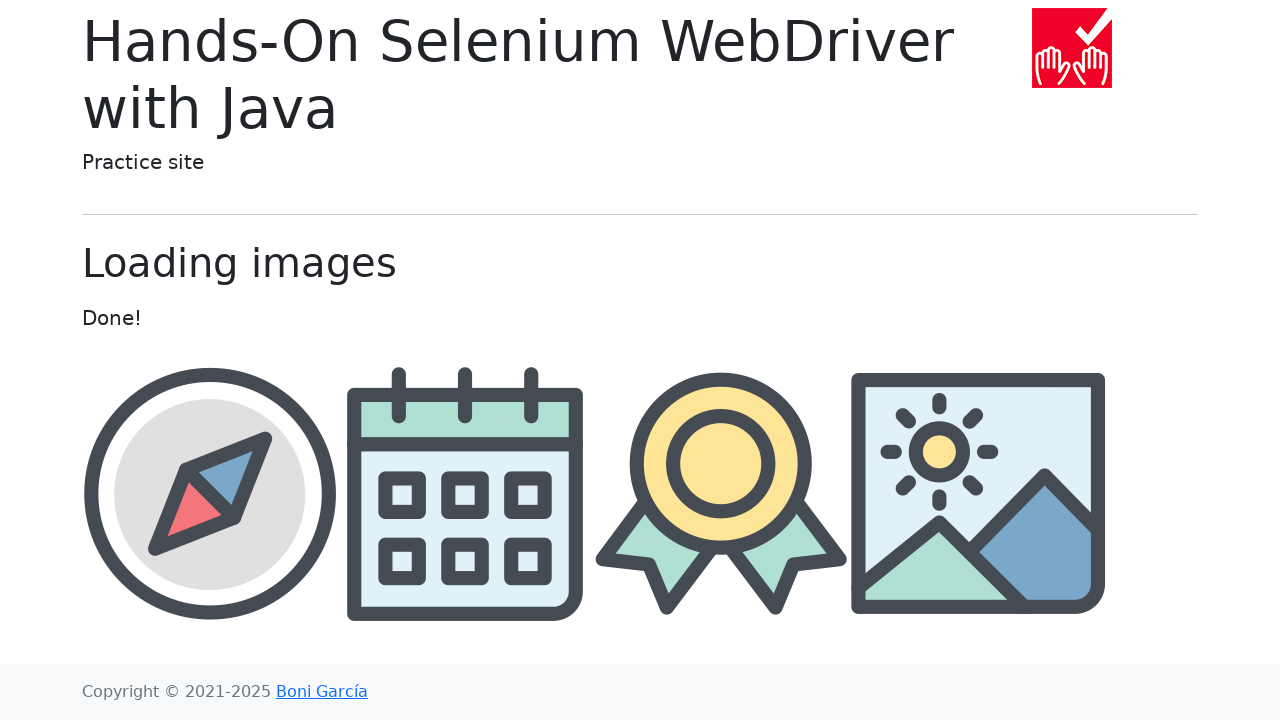